Tests adding multiple products to cart on an e-commerce demo site, clicking on three different products, adding each to cart, accepting alert confirmations, and verifying the total price in the cart matches the sum of individual product prices.

Starting URL: https://www.demoblaze.com/index.html

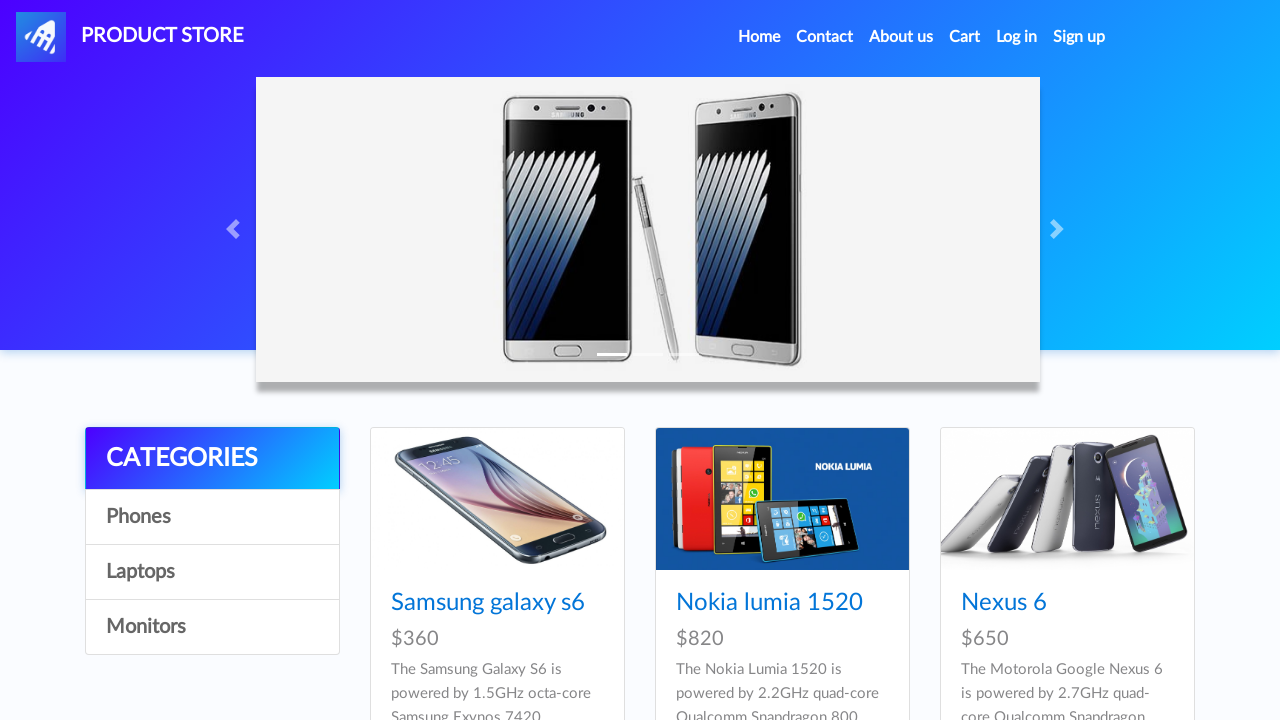

Product list loaded on demoblaze home page
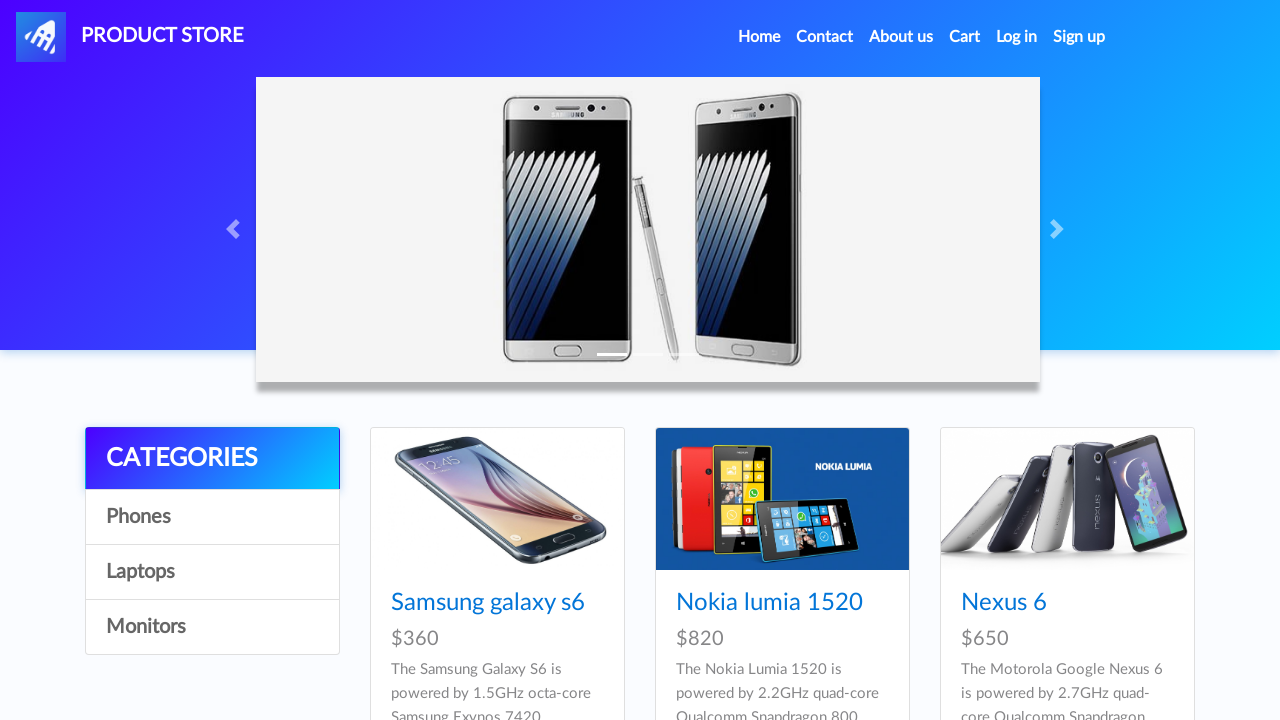

Clicked on first product at (488, 603) on xpath=//*[@id='tbodyid']/div[1]/div/div/h4/a
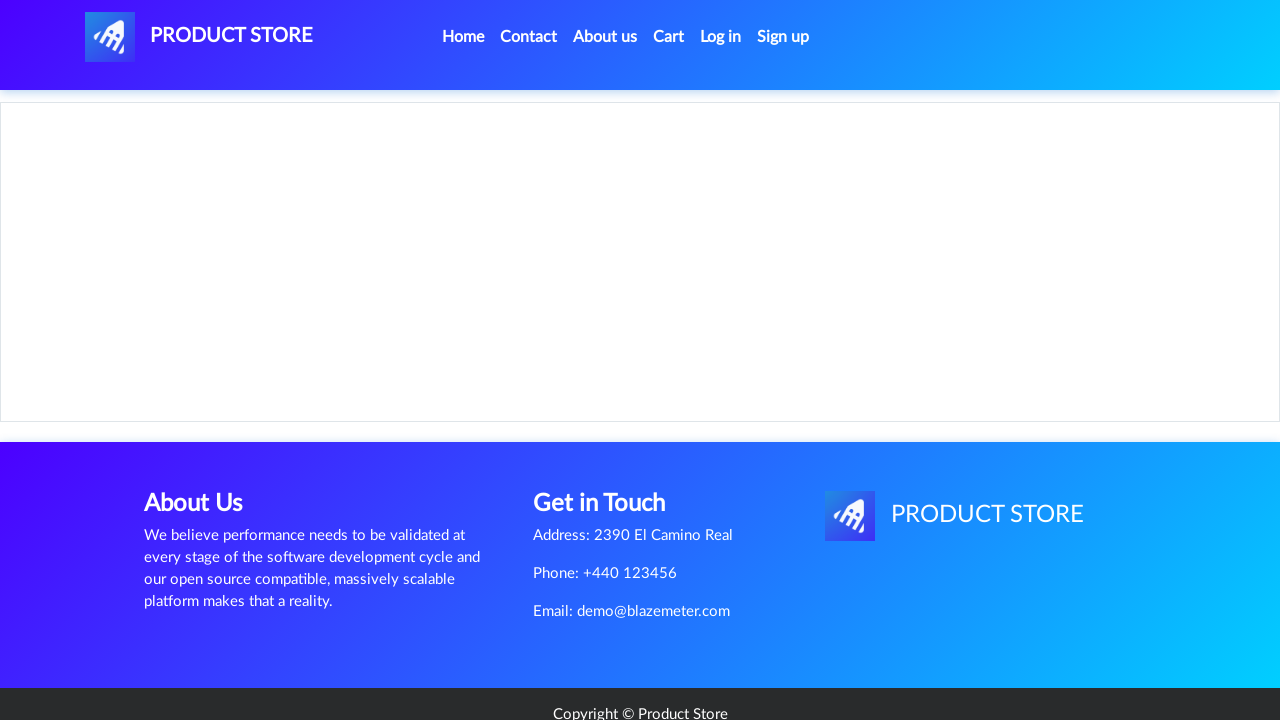

First product details page loaded
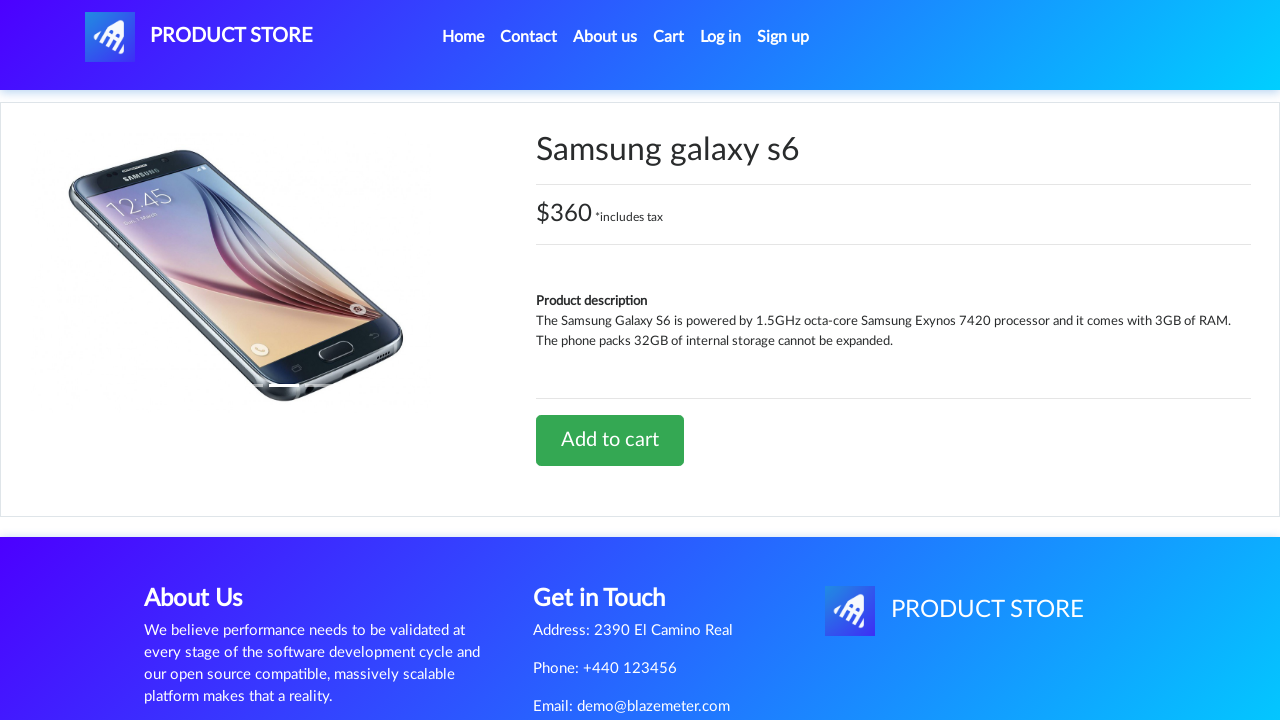

Clicked 'Add to Cart' button for first product at (610, 440) on a.btn.btn-success.btn-lg
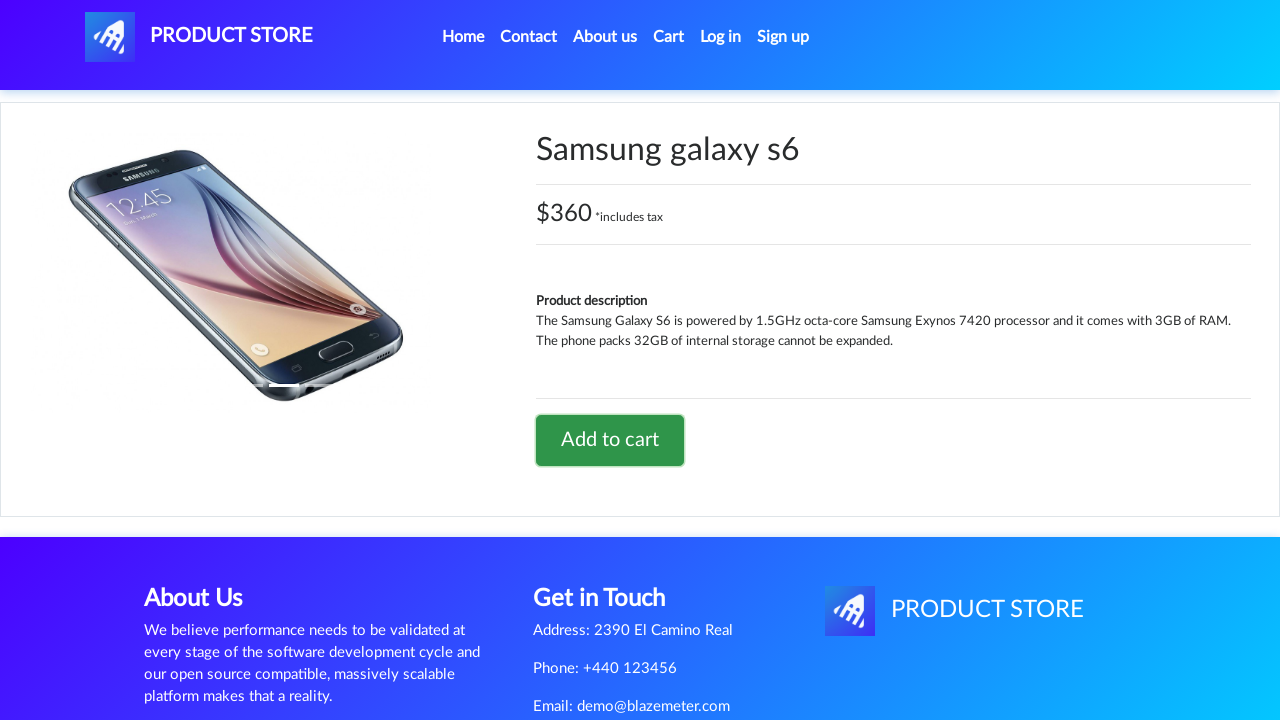

Alert confirmation accepted for first product
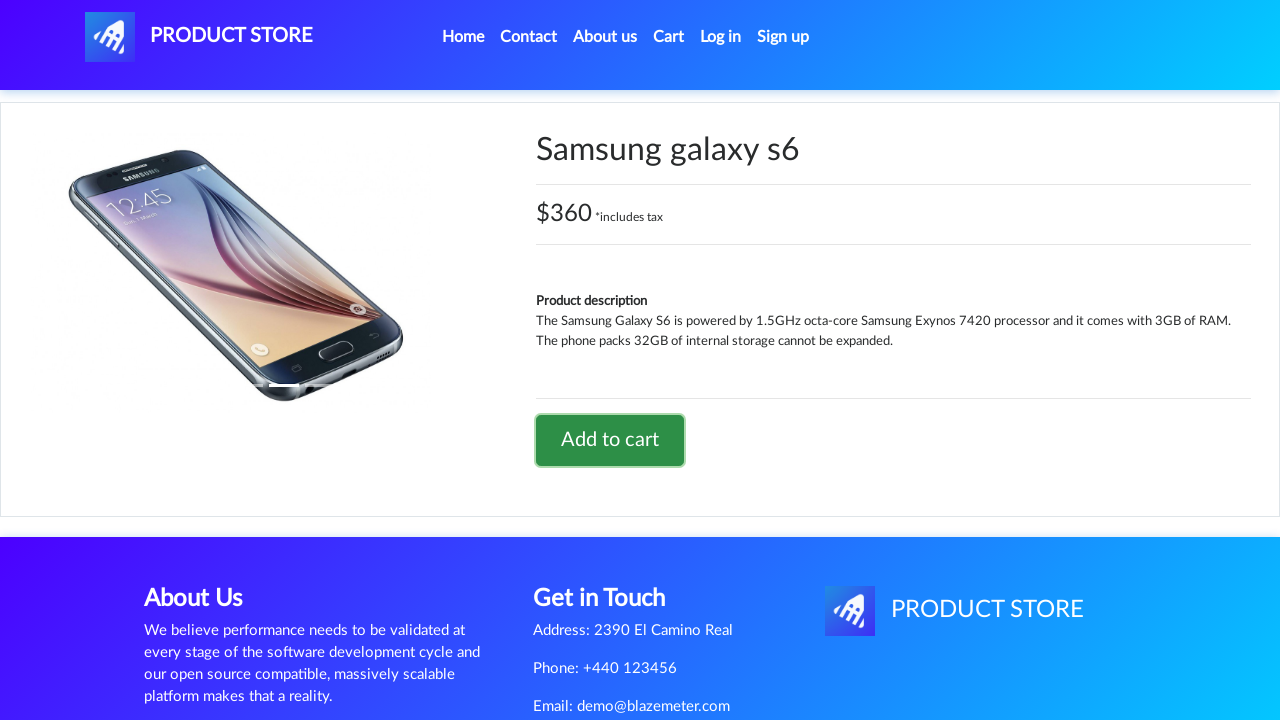

Waited 2 seconds after first product alert
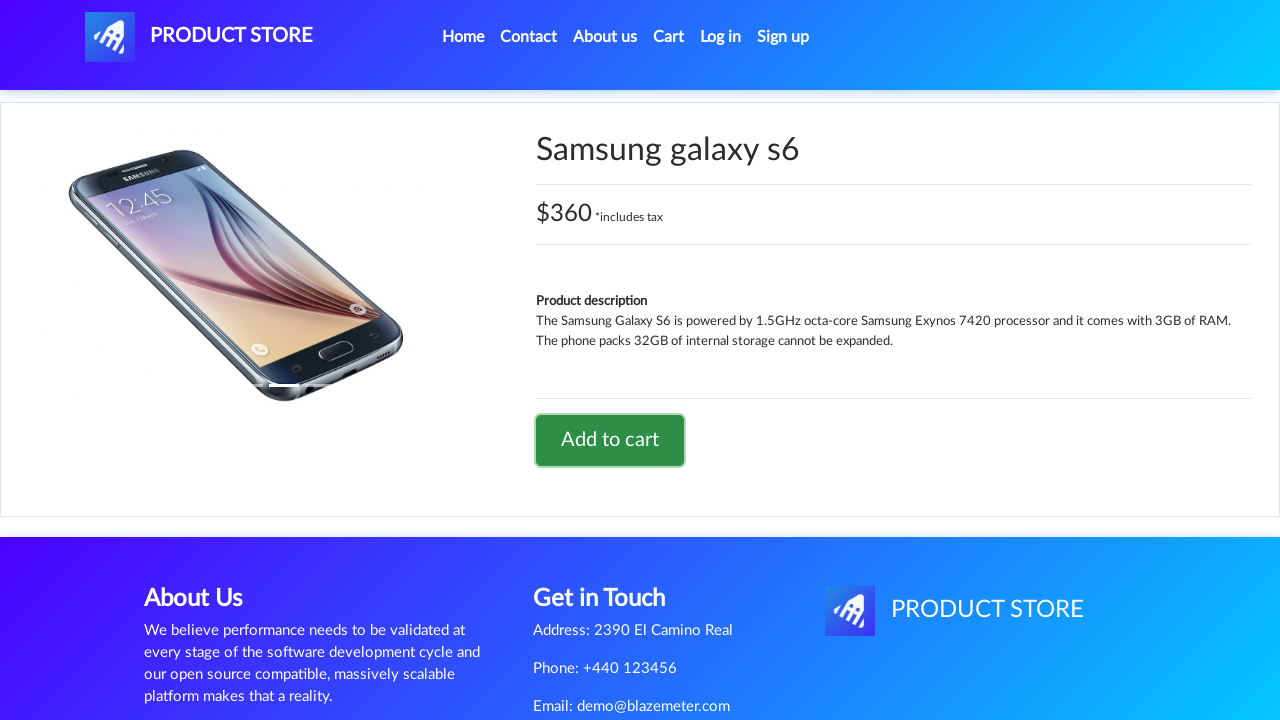

Clicked Home button to return to product list at (463, 37) on xpath=//*[@id='navbarExample']/ul/li[1]/a
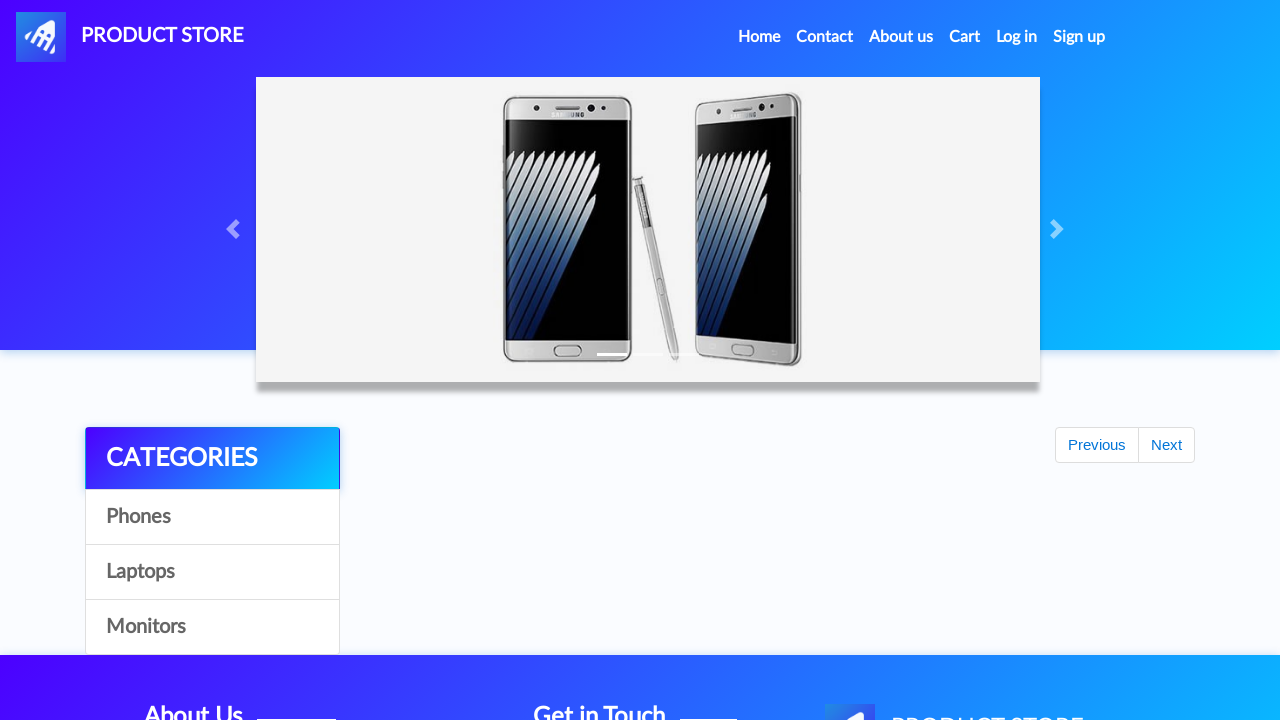

Product list reloaded after first product added
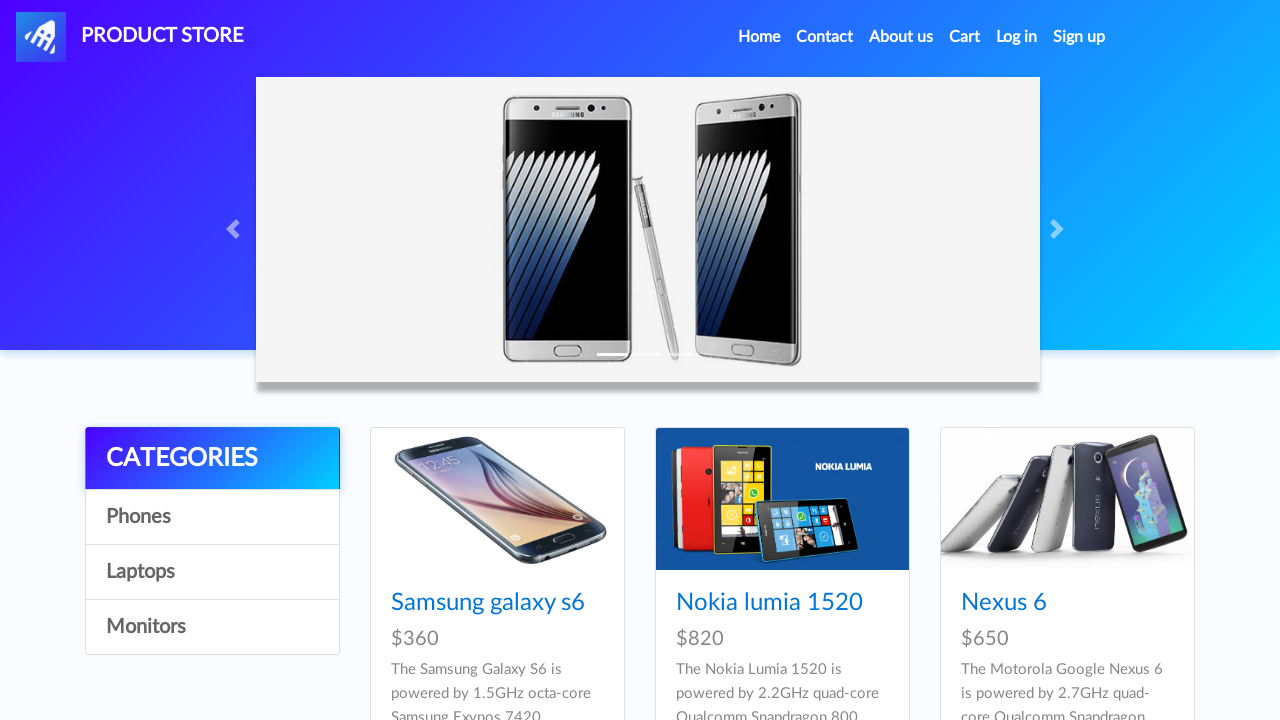

Clicked on second product at (769, 603) on xpath=//*[@id='tbodyid']/div[2]/div/div/h4/a
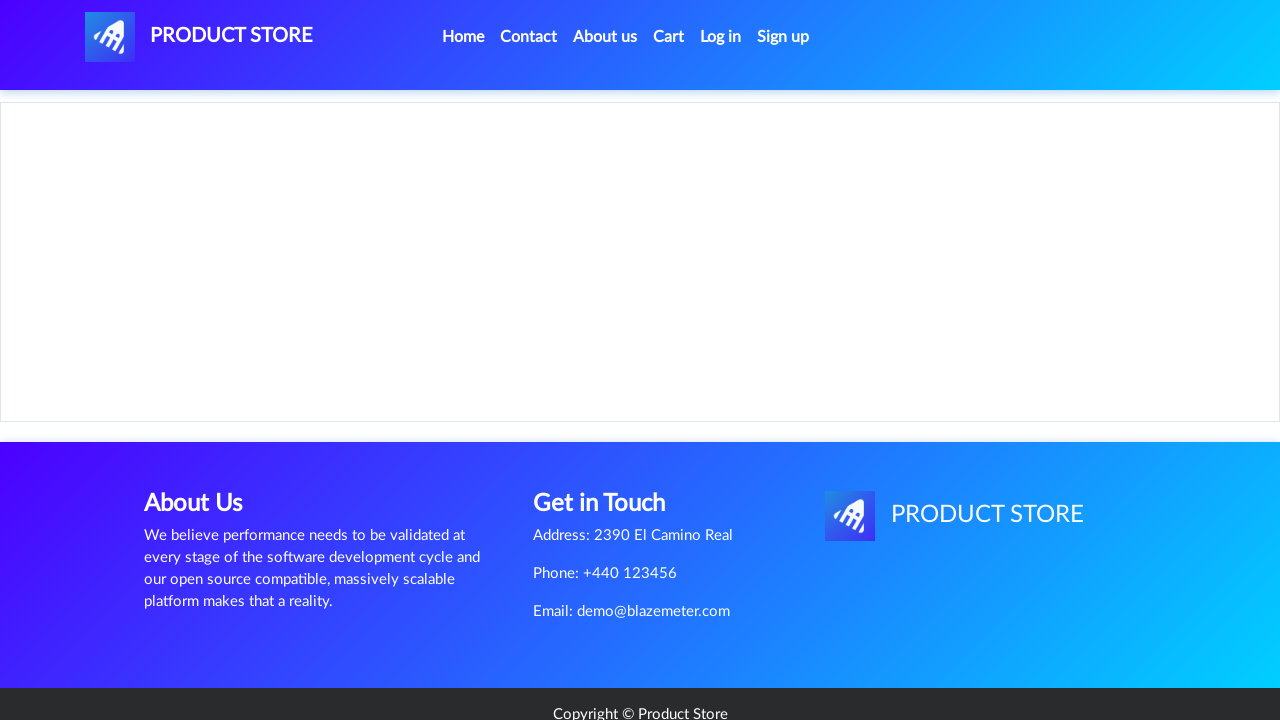

Second product details page loaded
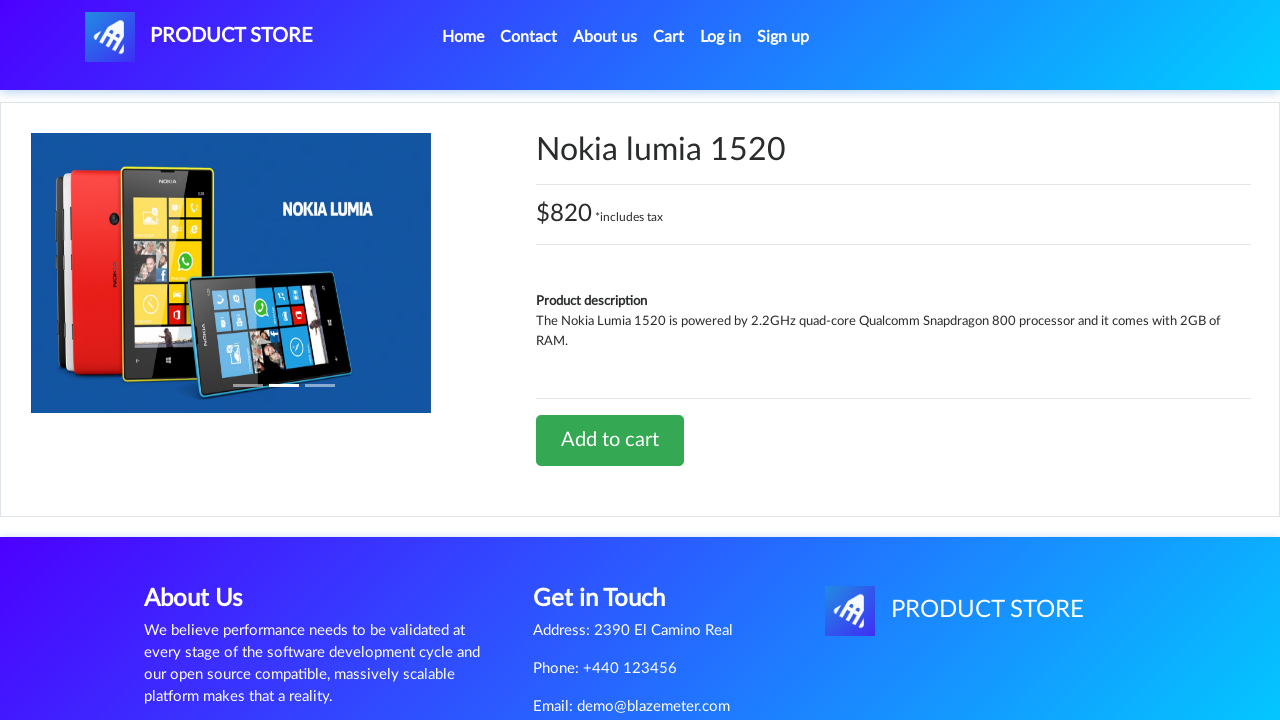

Clicked 'Add to Cart' button for second product at (610, 440) on a.btn.btn-success.btn-lg
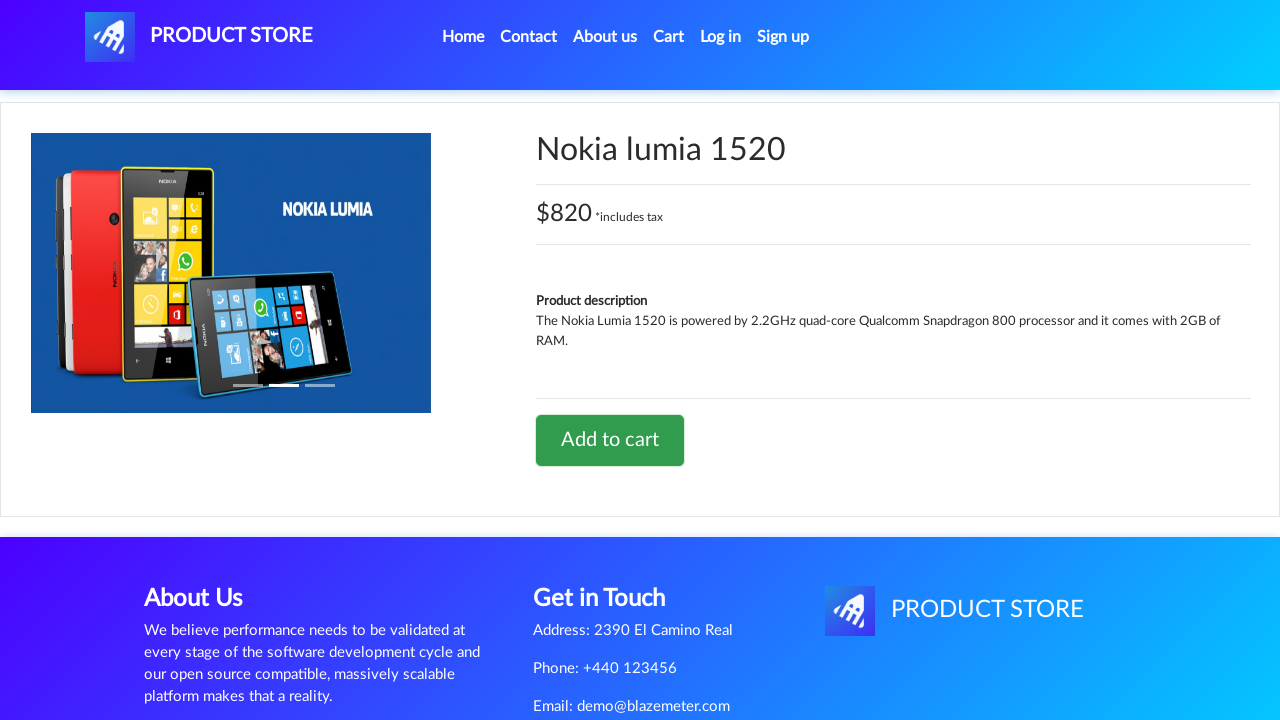

Waited 2 seconds after second product alert
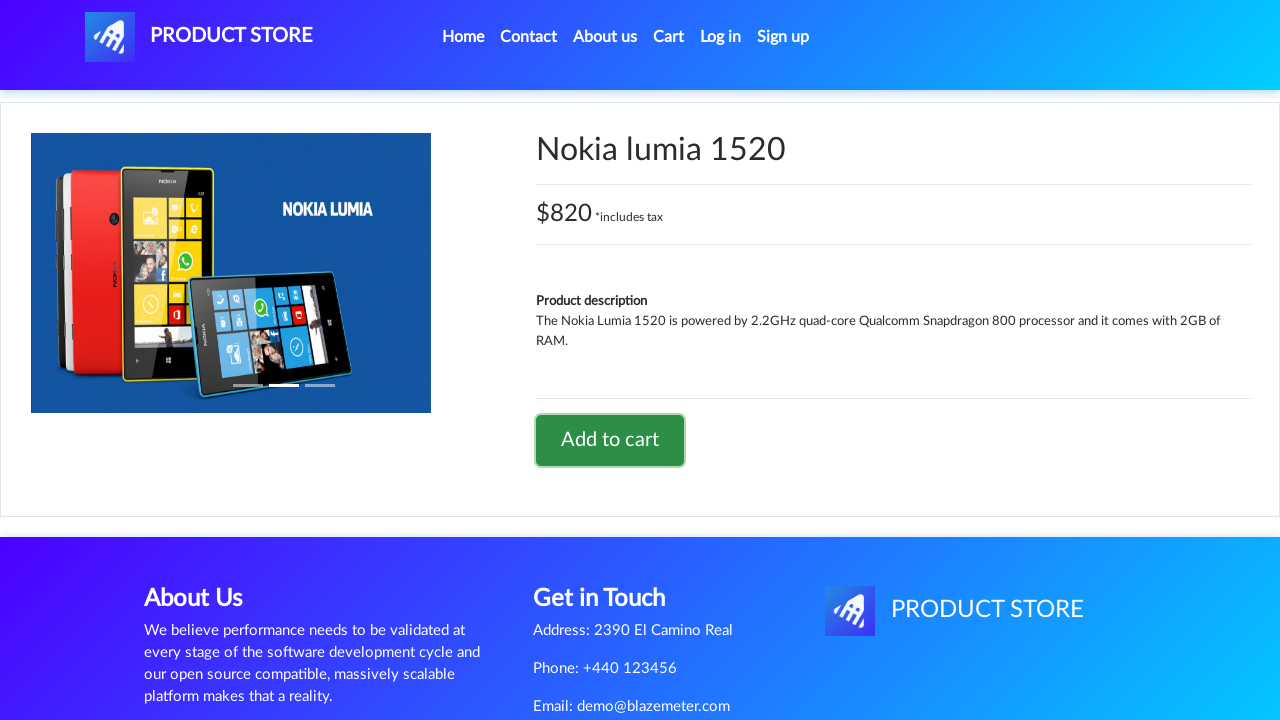

Clicked Home button to return to product list at (463, 37) on xpath=//*[@id='navbarExample']/ul/li[1]/a
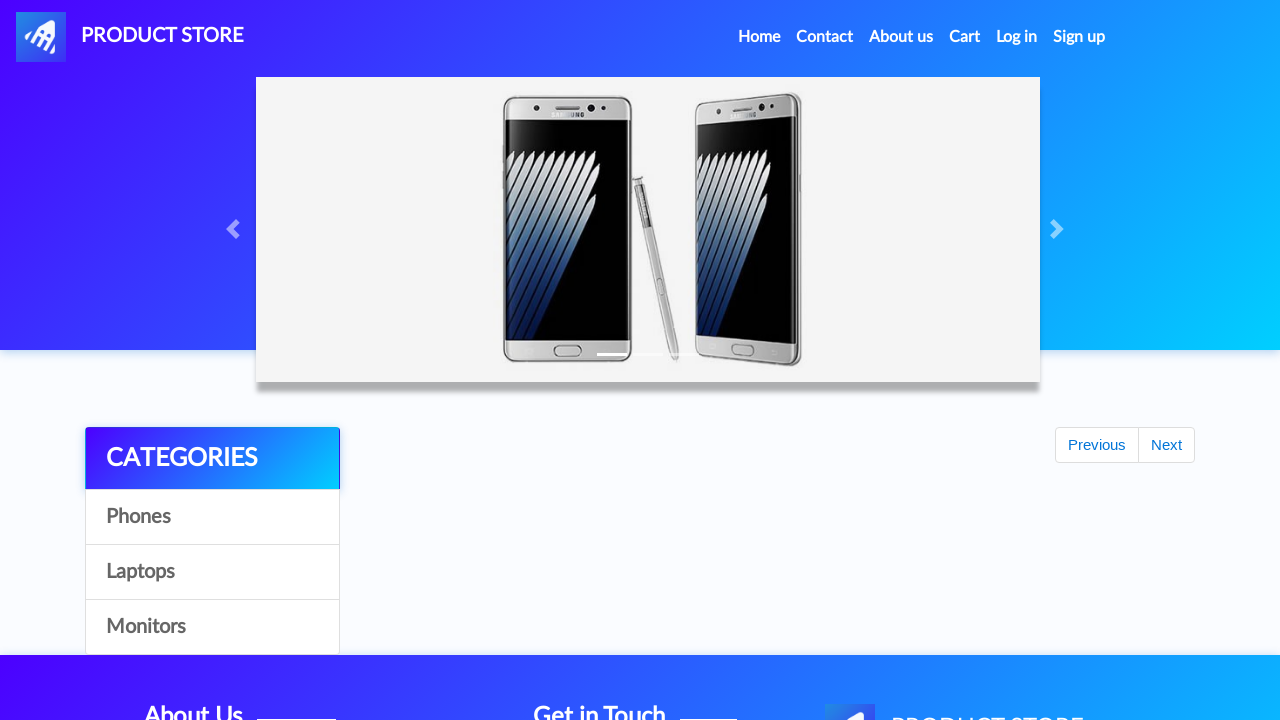

Product list reloaded after second product added
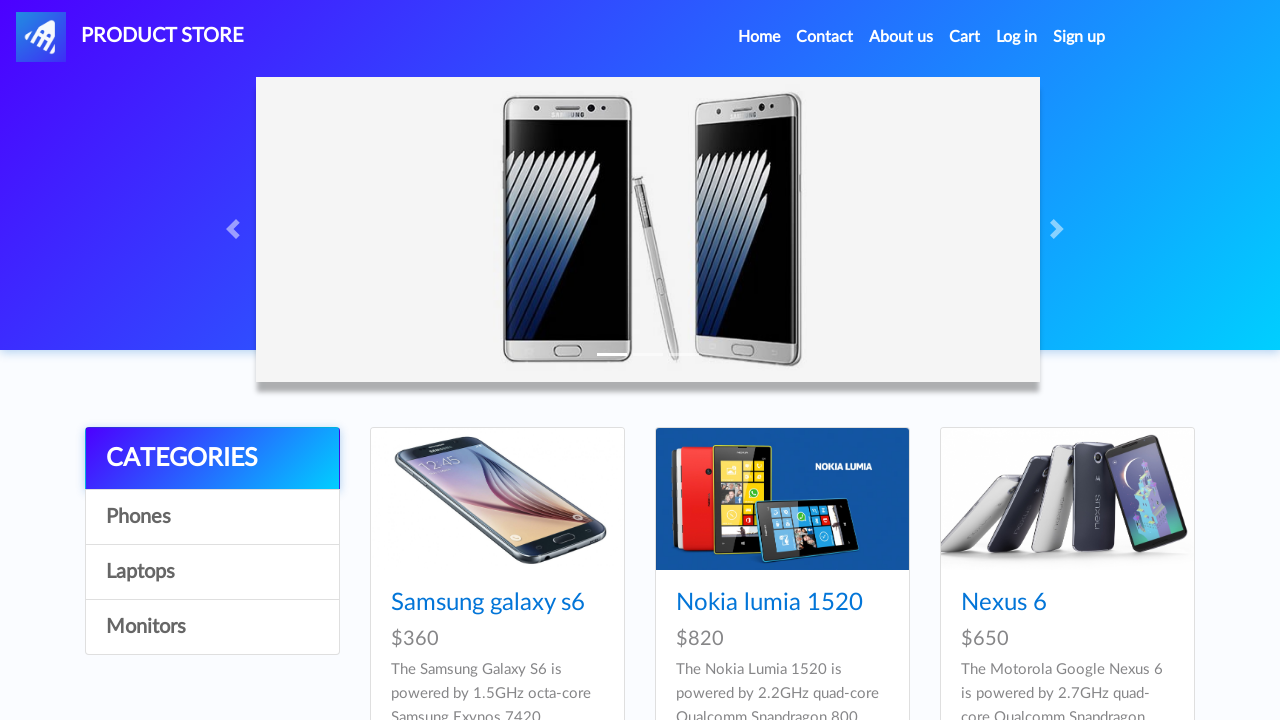

Clicked on third product at (1004, 603) on xpath=//*[@id='tbodyid']/div[3]/div/div/h4/a
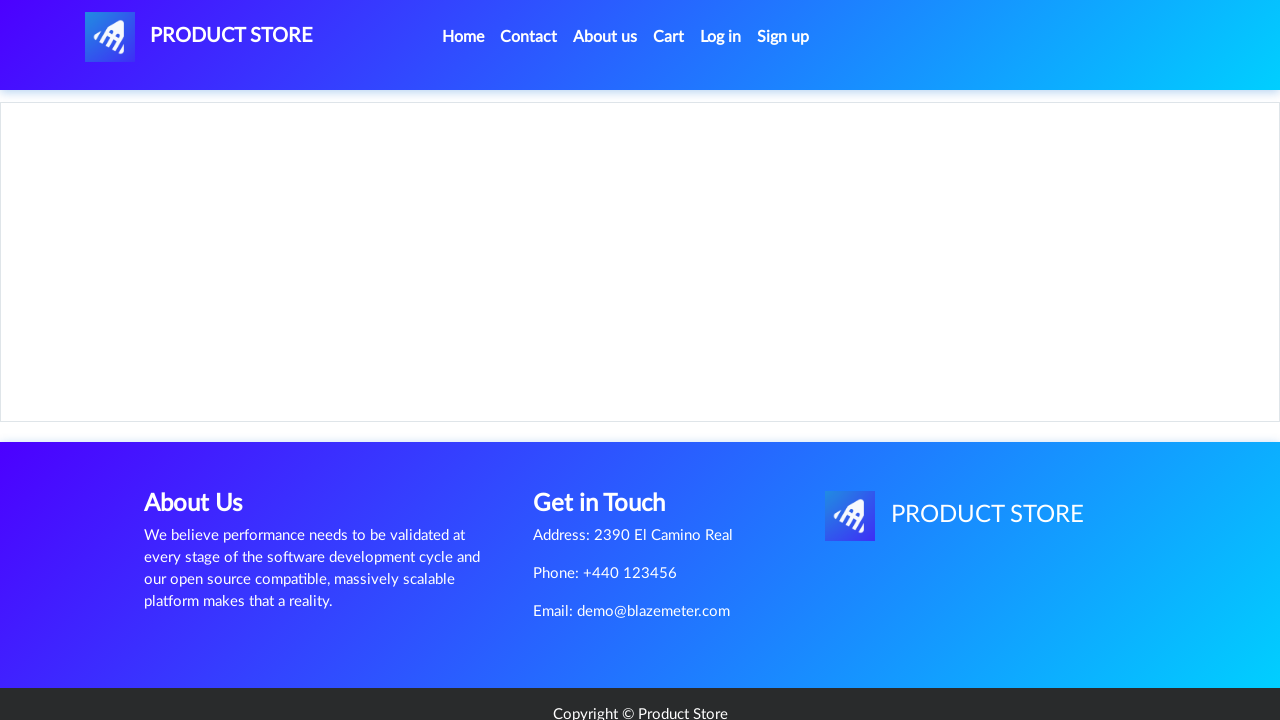

Third product details page loaded
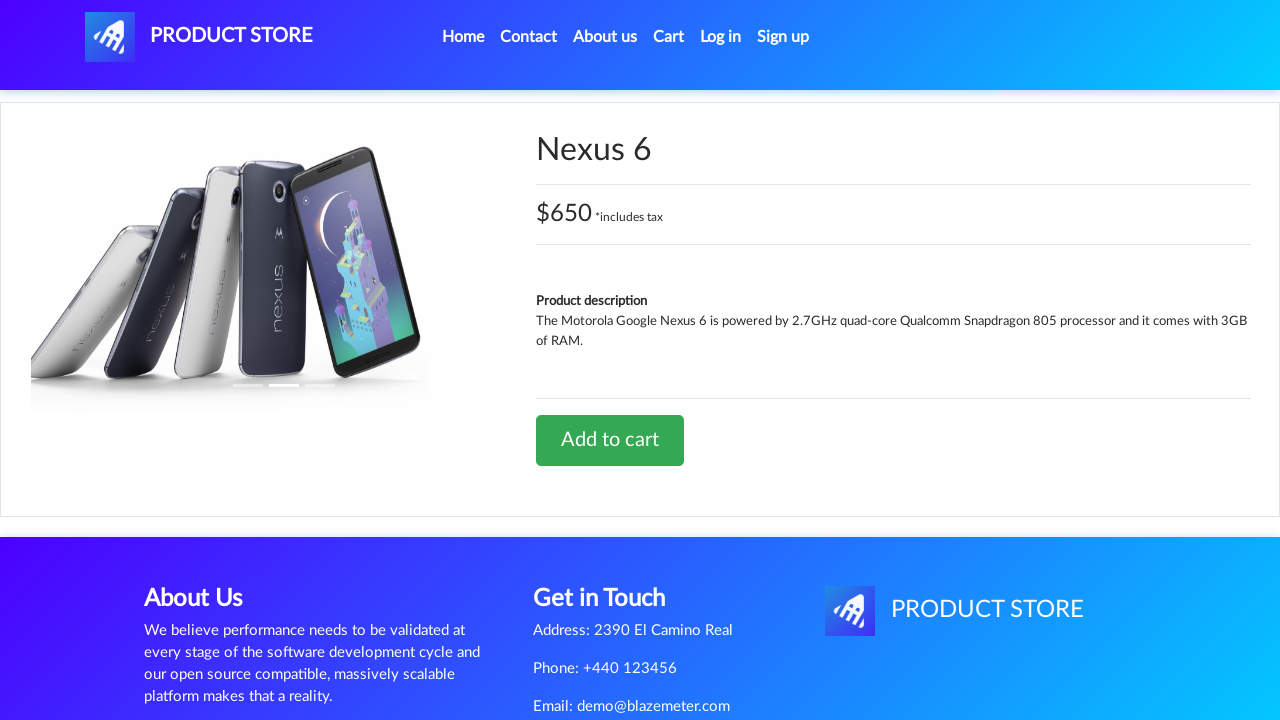

Clicked 'Add to Cart' button for third product at (610, 440) on a.btn.btn-success.btn-lg
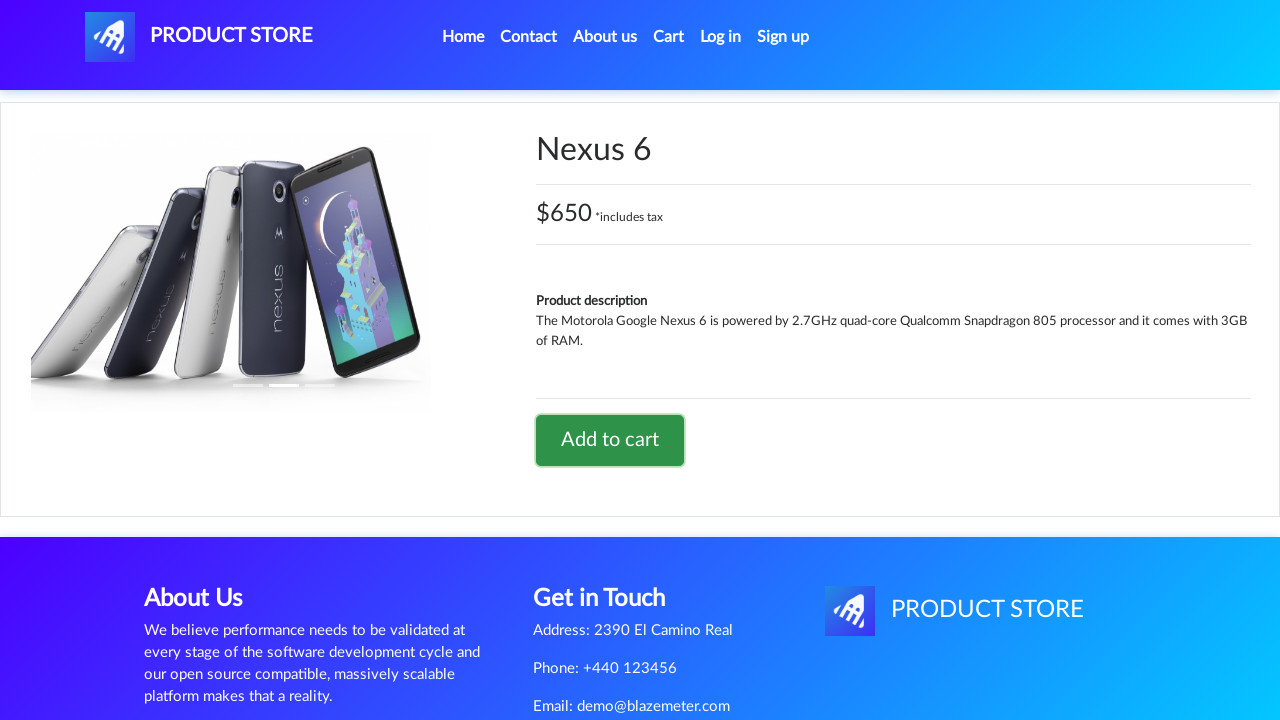

Waited 2 seconds after third product alert
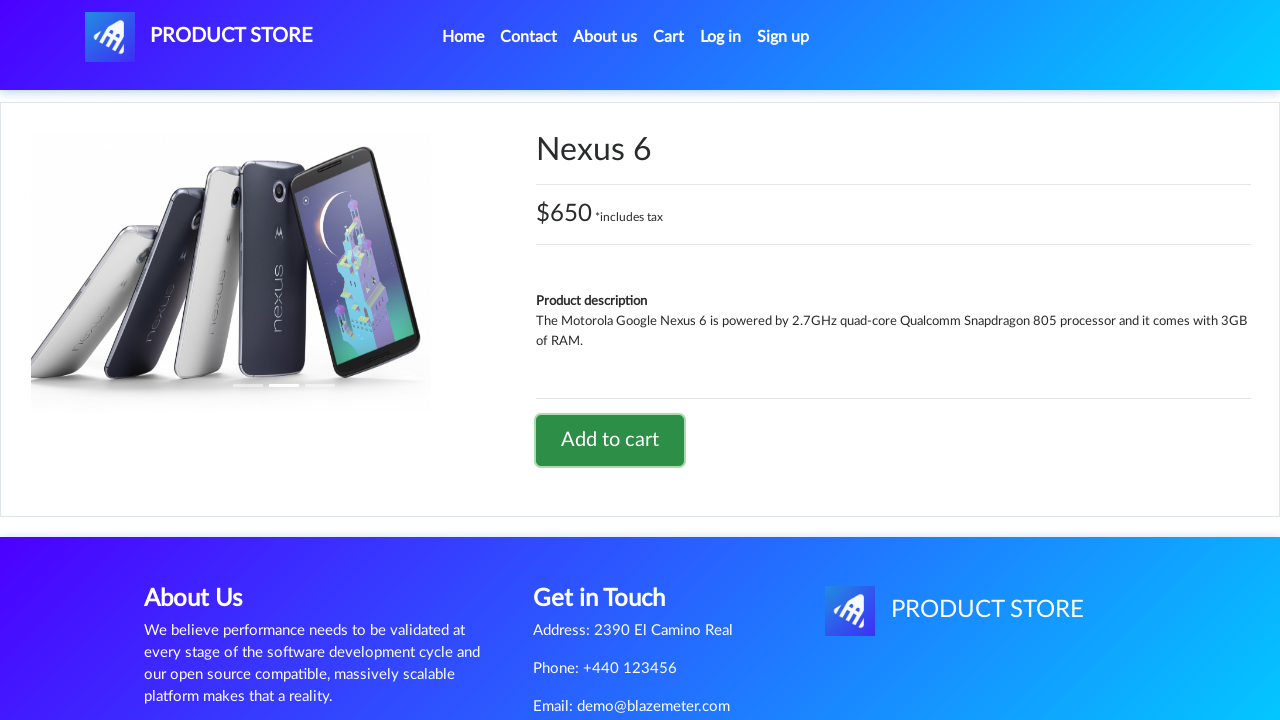

Clicked Home button to return to product list at (463, 37) on xpath=//*[@id='navbarExample']/ul/li[1]/a
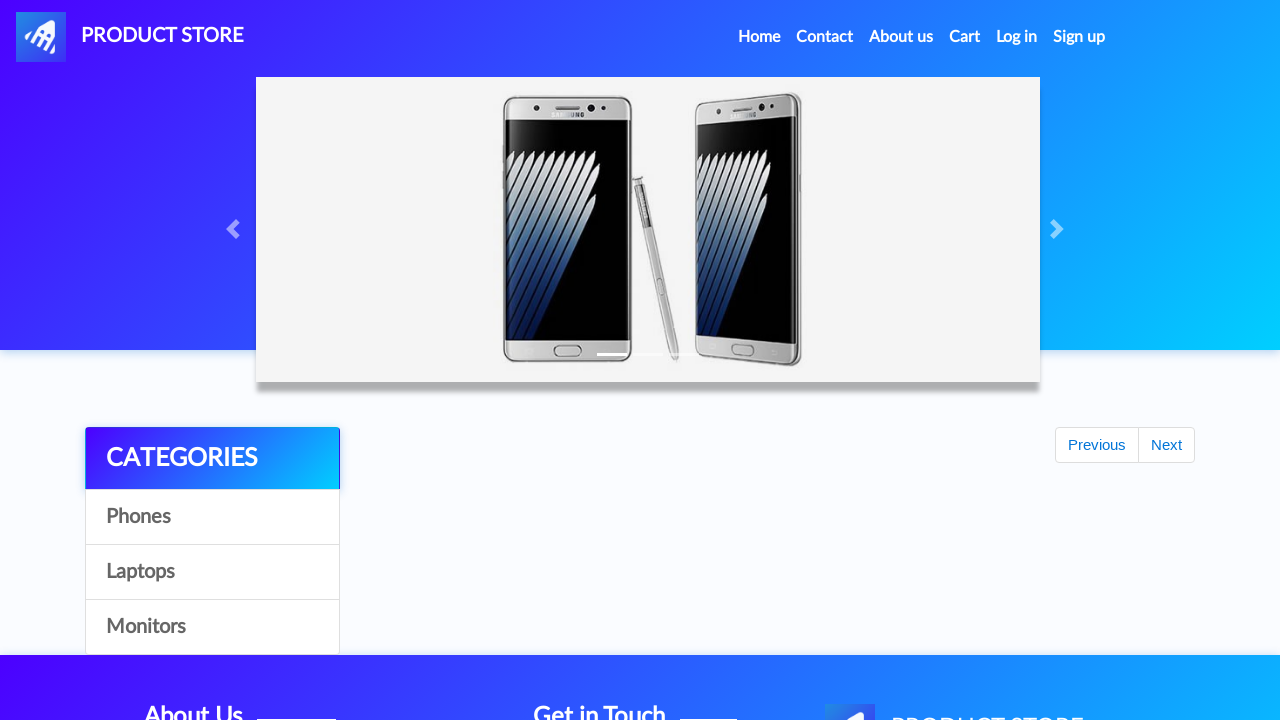

Product list reloaded after third product added
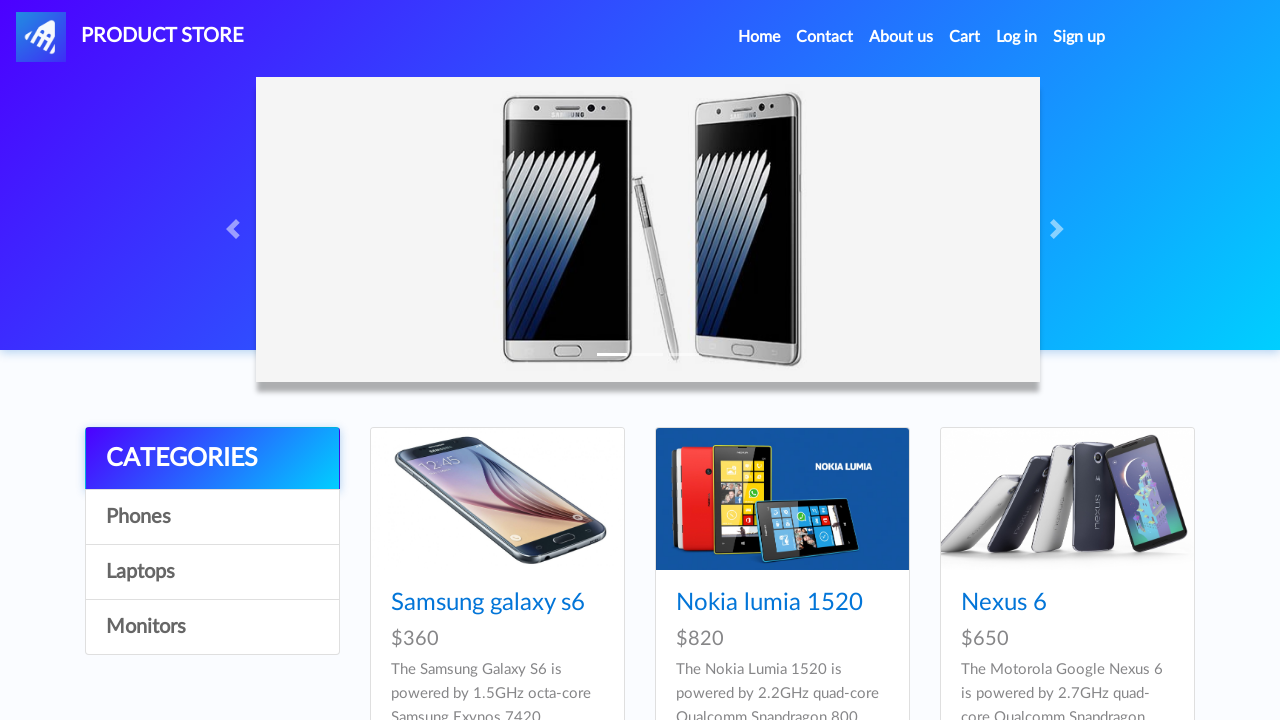

Clicked Cart button in navigation at (965, 37) on #cartur
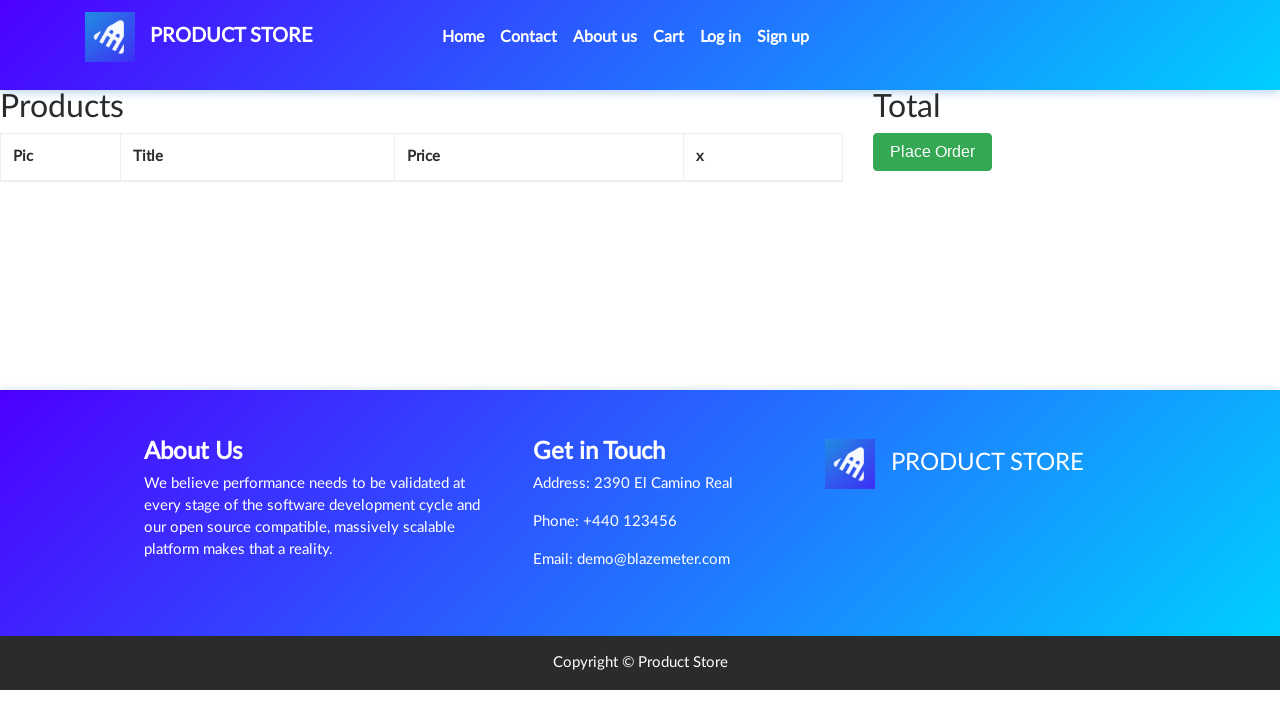

Waited 2 seconds for cart page to load
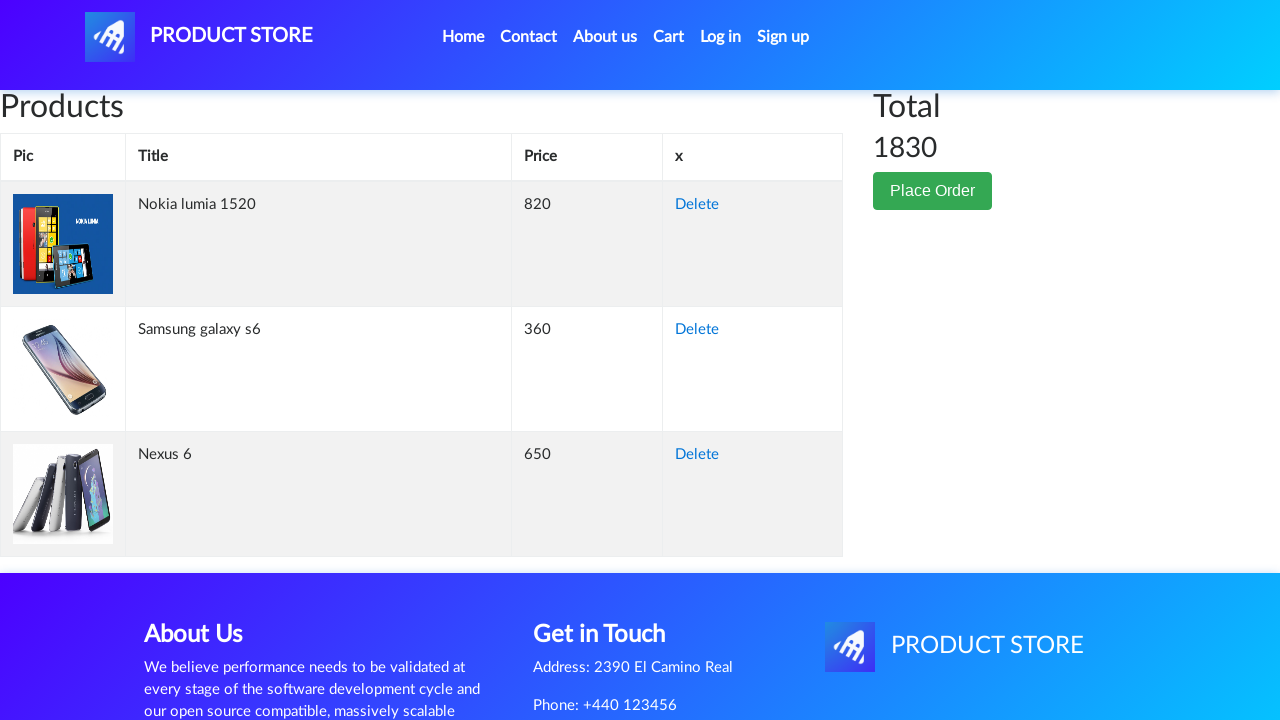

Cart total price is now visible and ready for verification
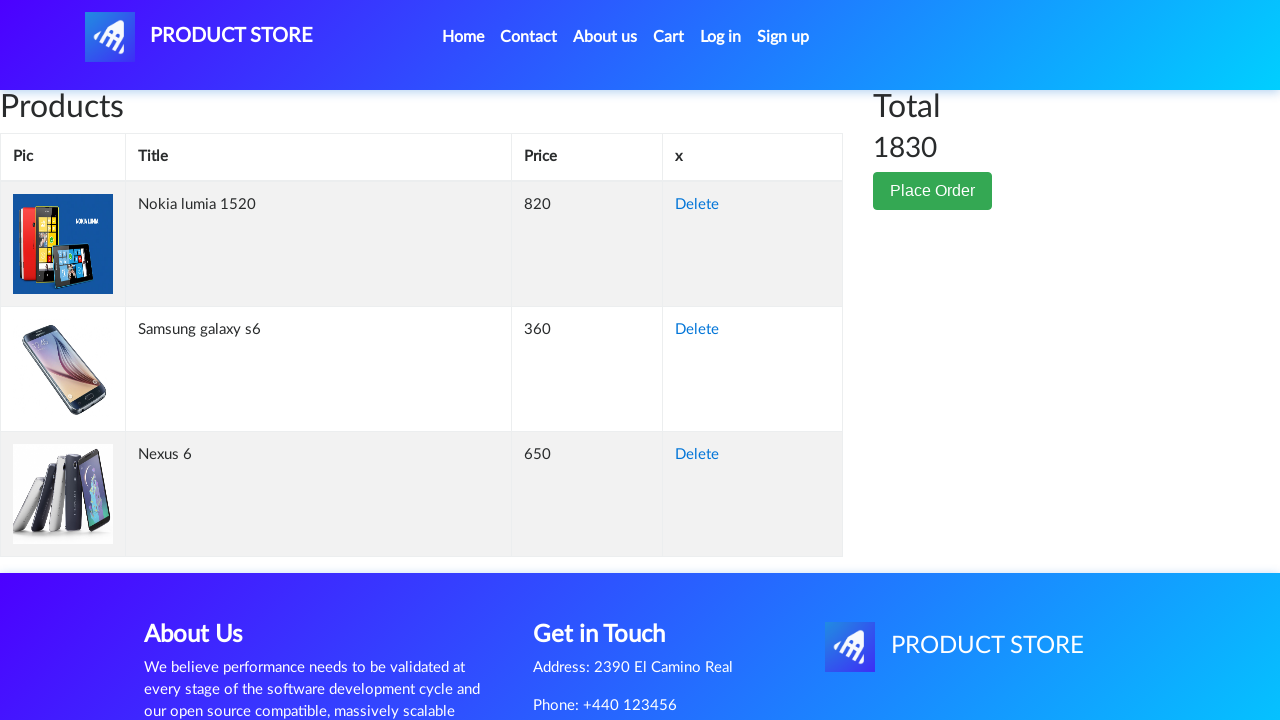

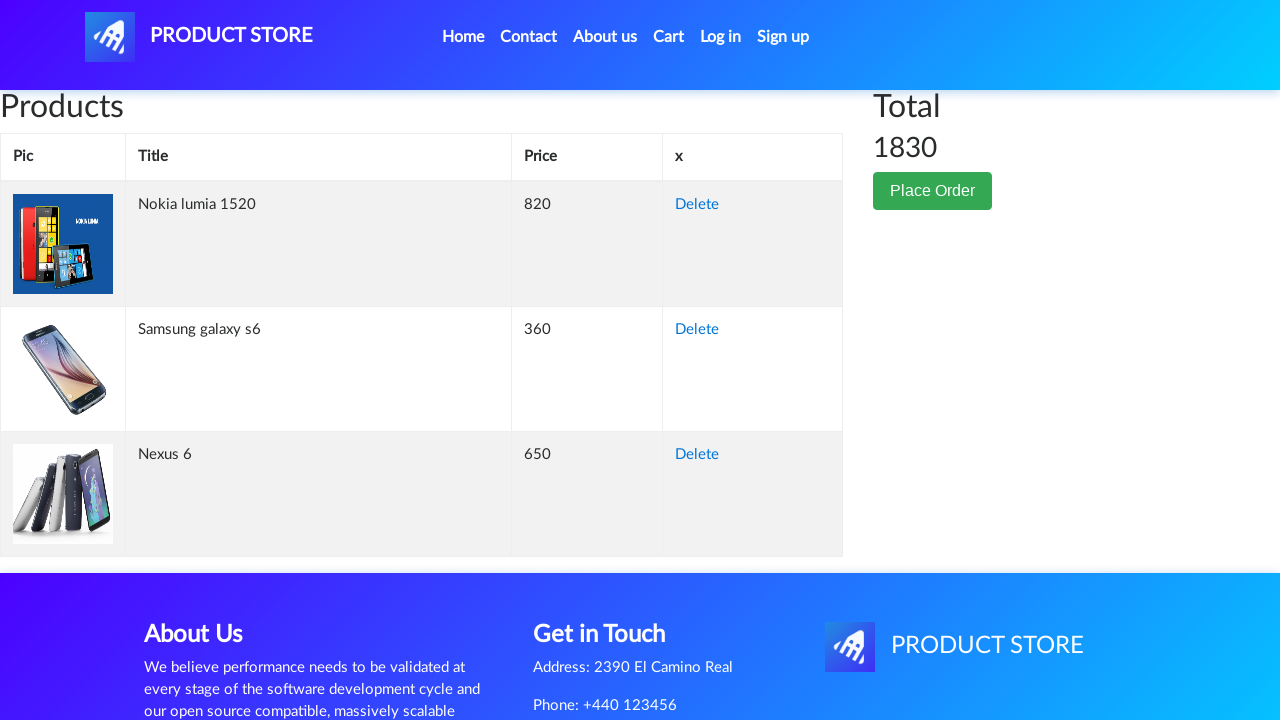